Tests login form validation by submitting invalid credentials and verifying that an error message appears

Starting URL: https://the-internet.herokuapp.com/login

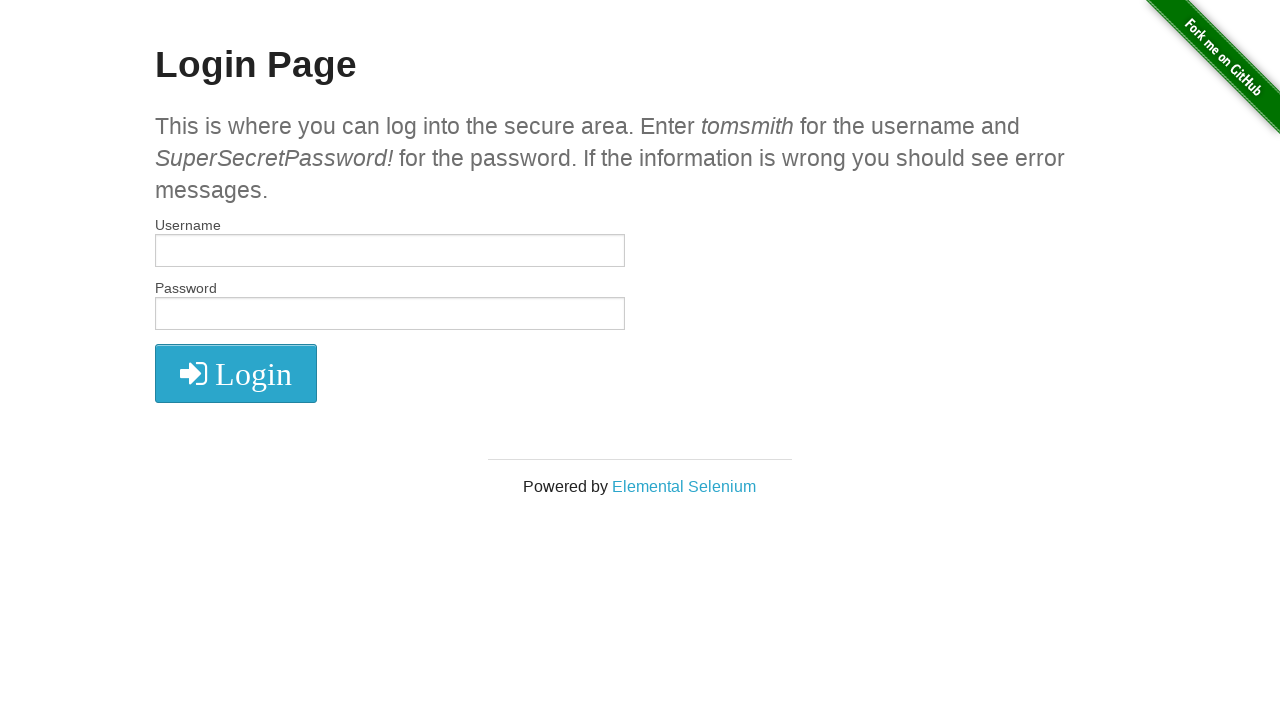

Filled username field with 'usernameDeneme' on input[type='text']
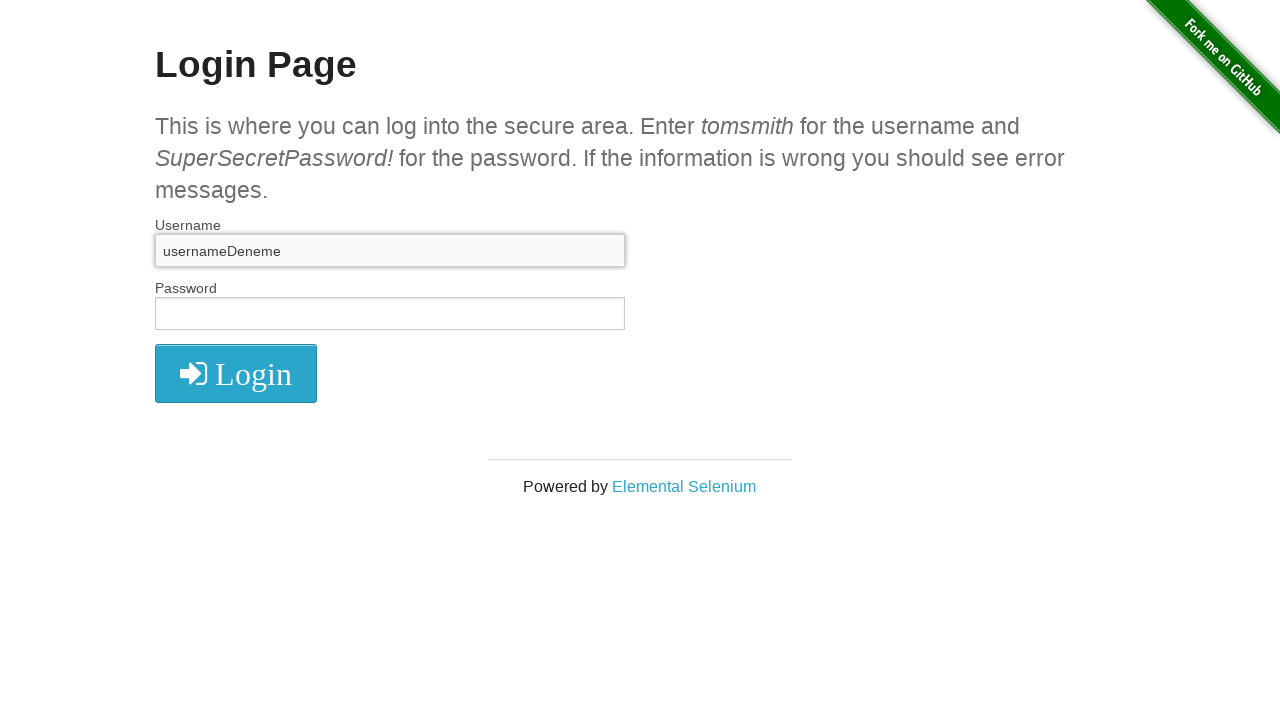

Filled password field with 'sifreDeneme' on input[type='password']
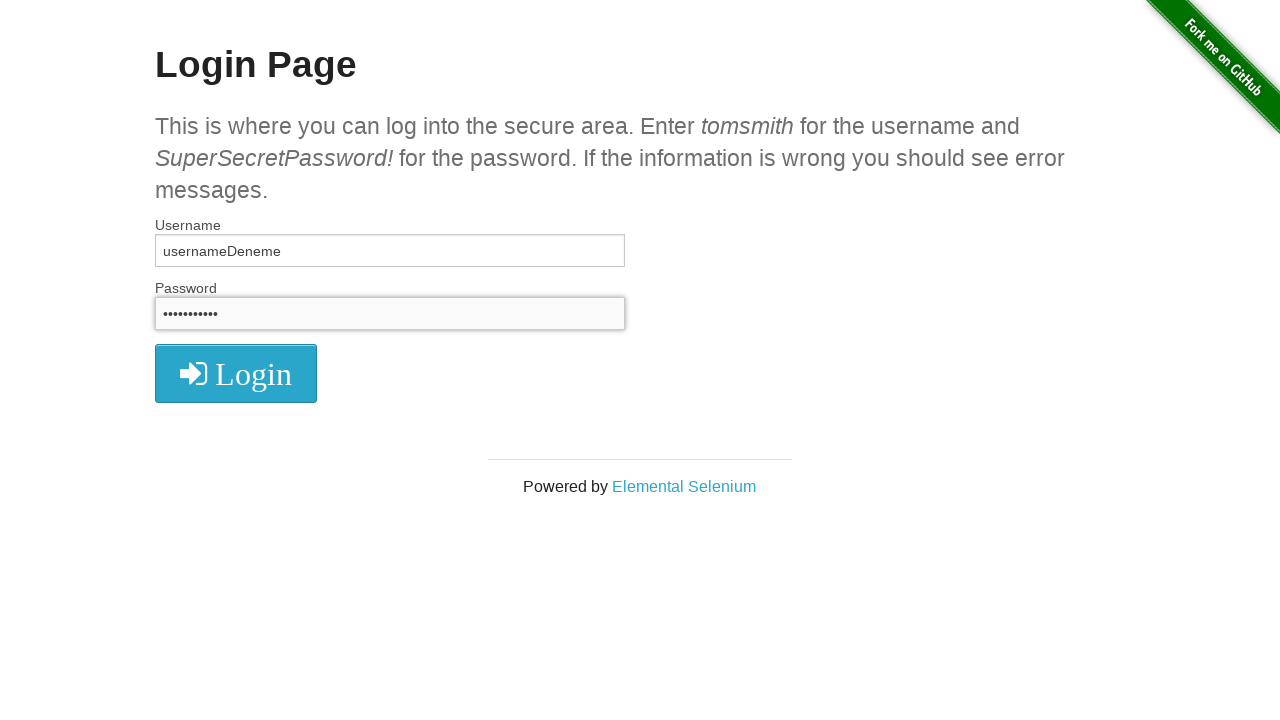

Pressed Enter to submit login form on input[type='password']
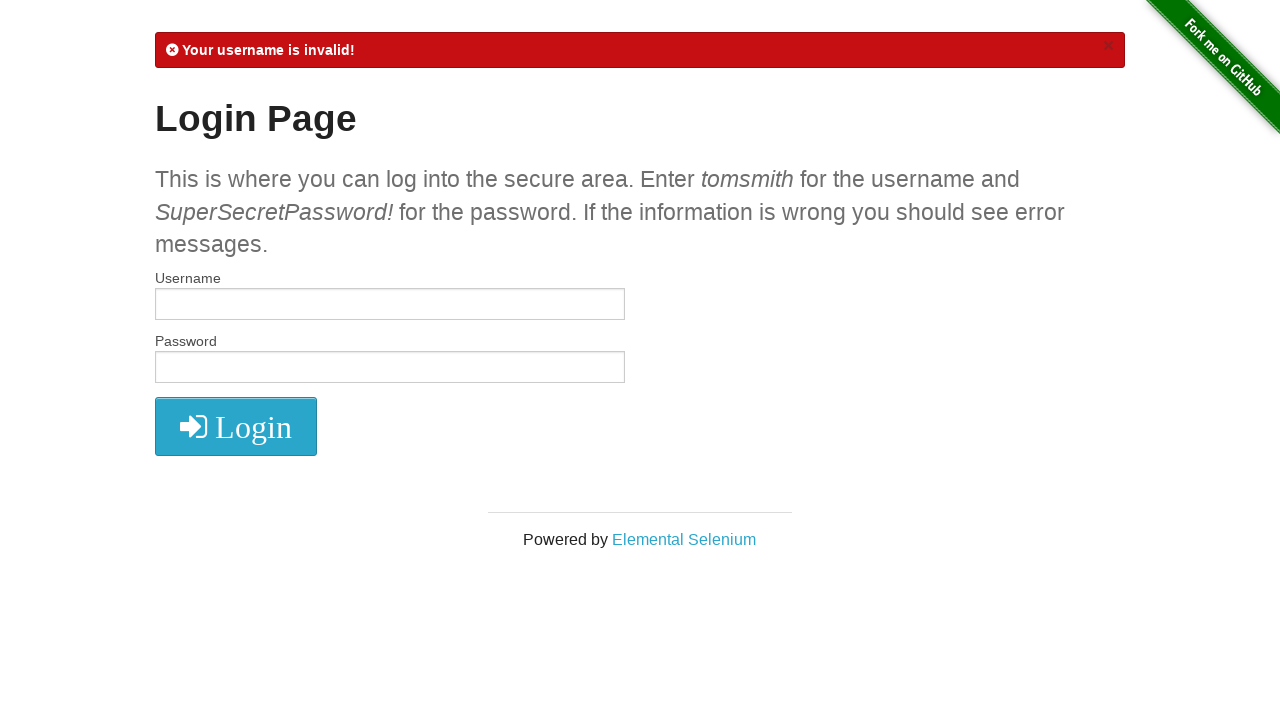

Error message element appeared on page
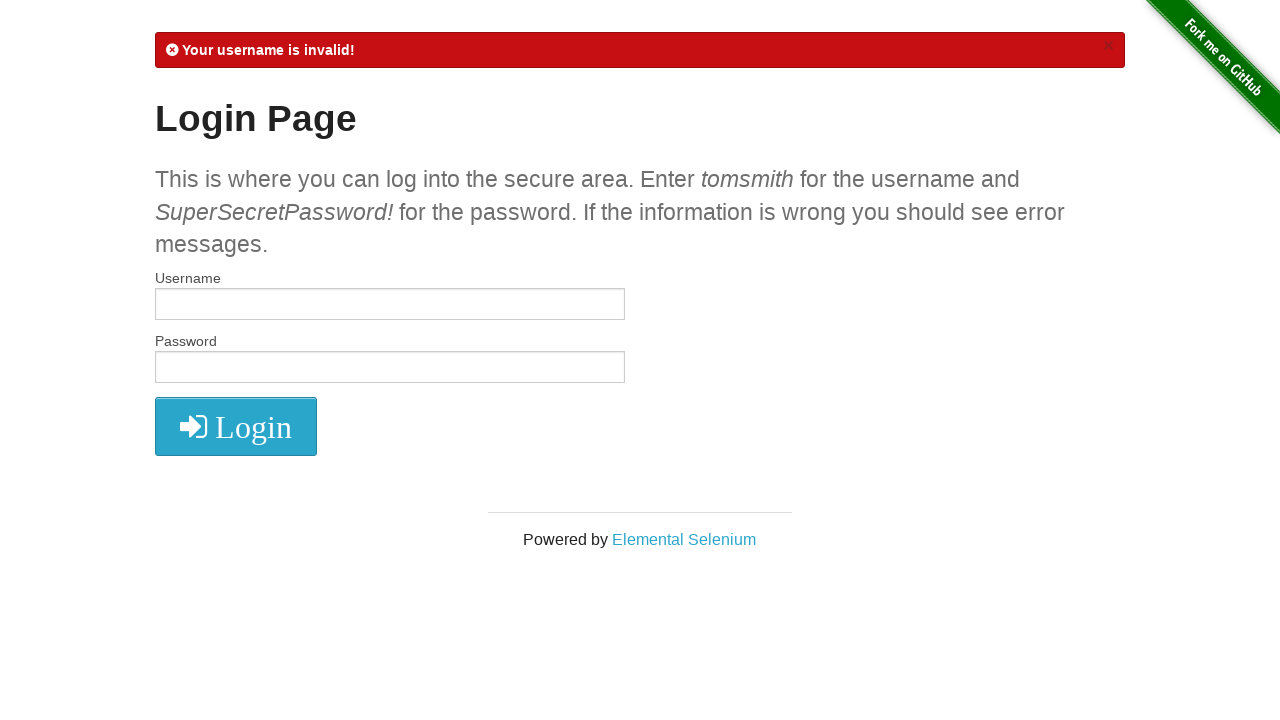

Retrieved error message text: '
            Your username is invalid!
            ×
          '
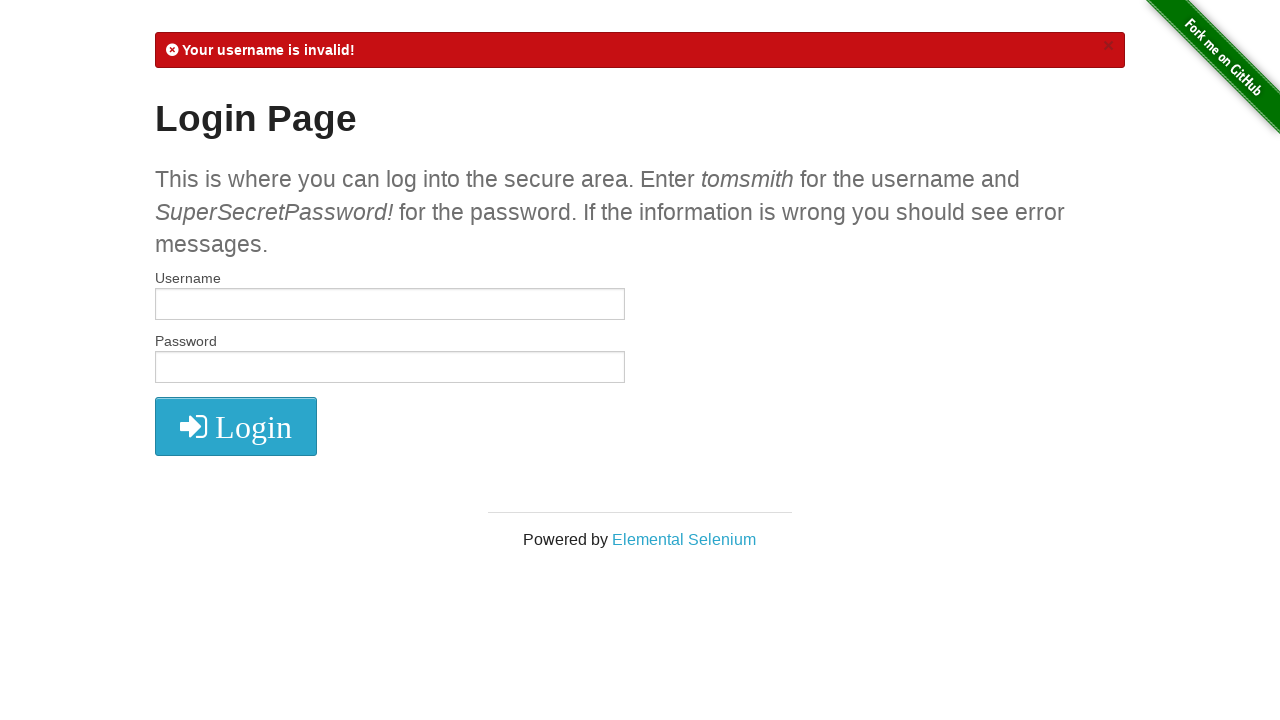

Assertion passed: error message contains 'invalid'
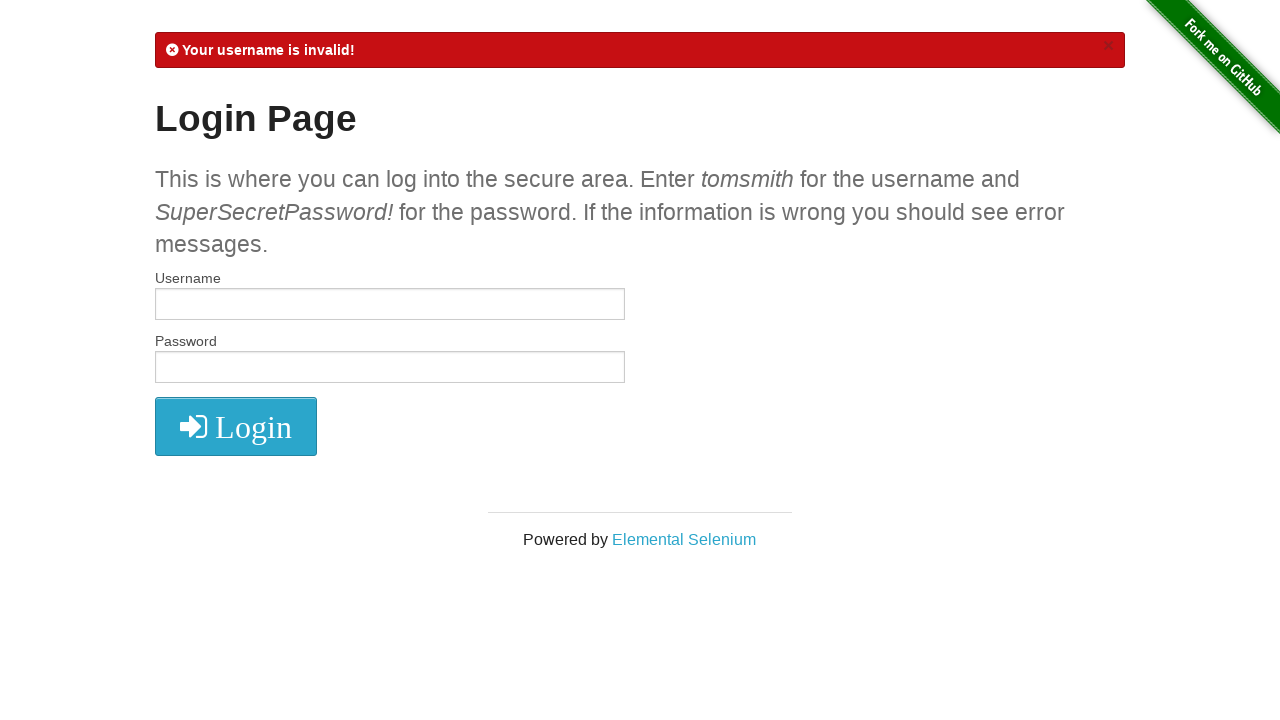

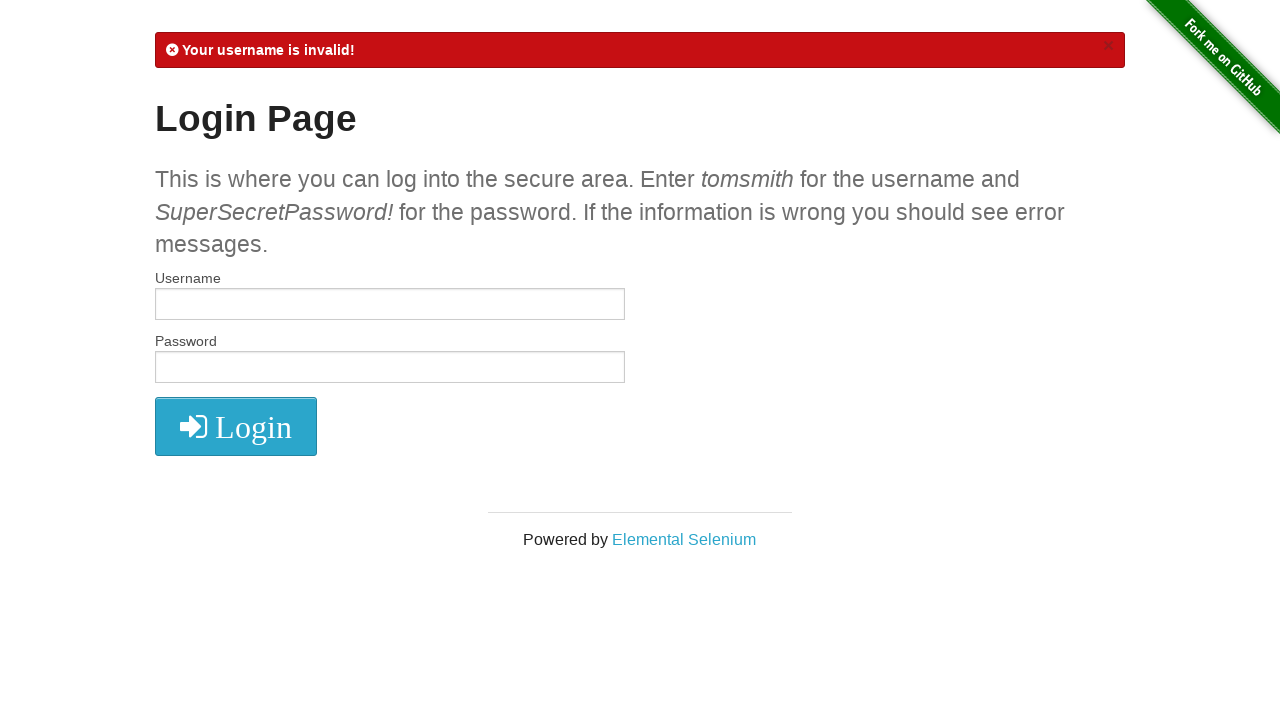